Tests confirm dialog functionality by entering a name and triggering a confirmation dialog, then dismissing it

Starting URL: https://www.letskodeit.com/practice

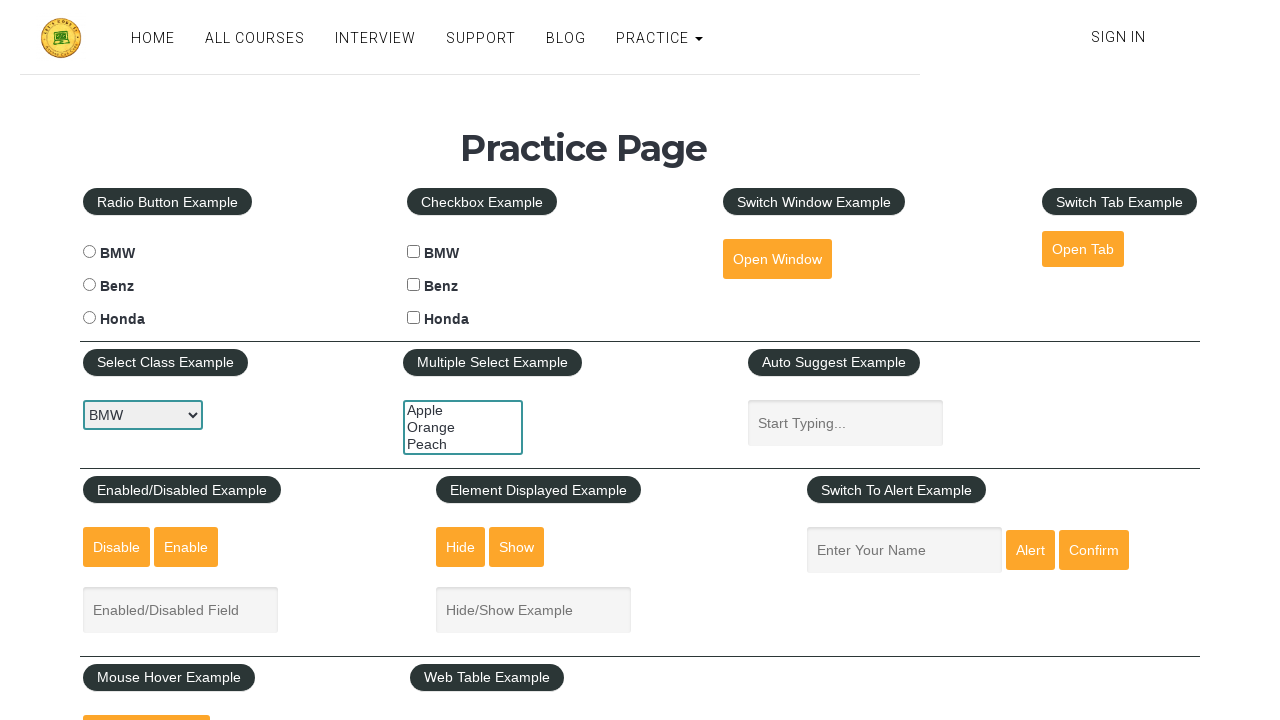

Filled name field with 'Yash' on #name
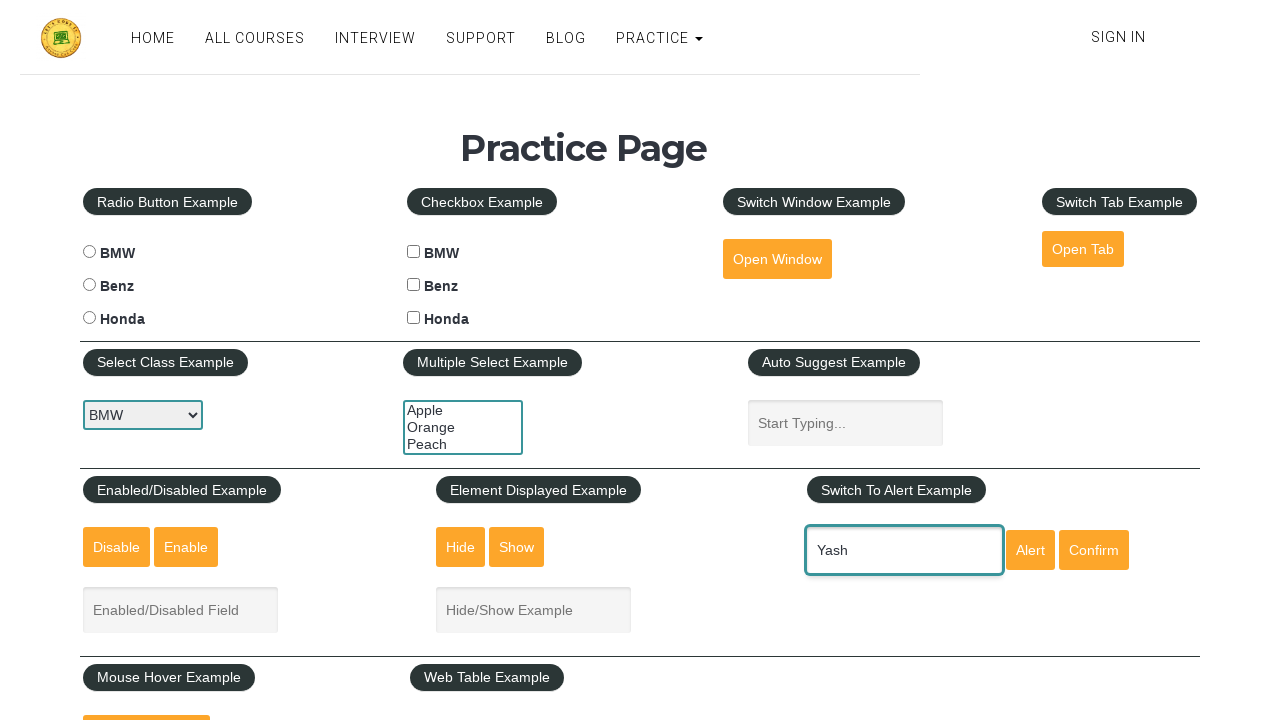

Clicked confirm button to trigger confirmation dialog at (1094, 550) on #confirmbtn
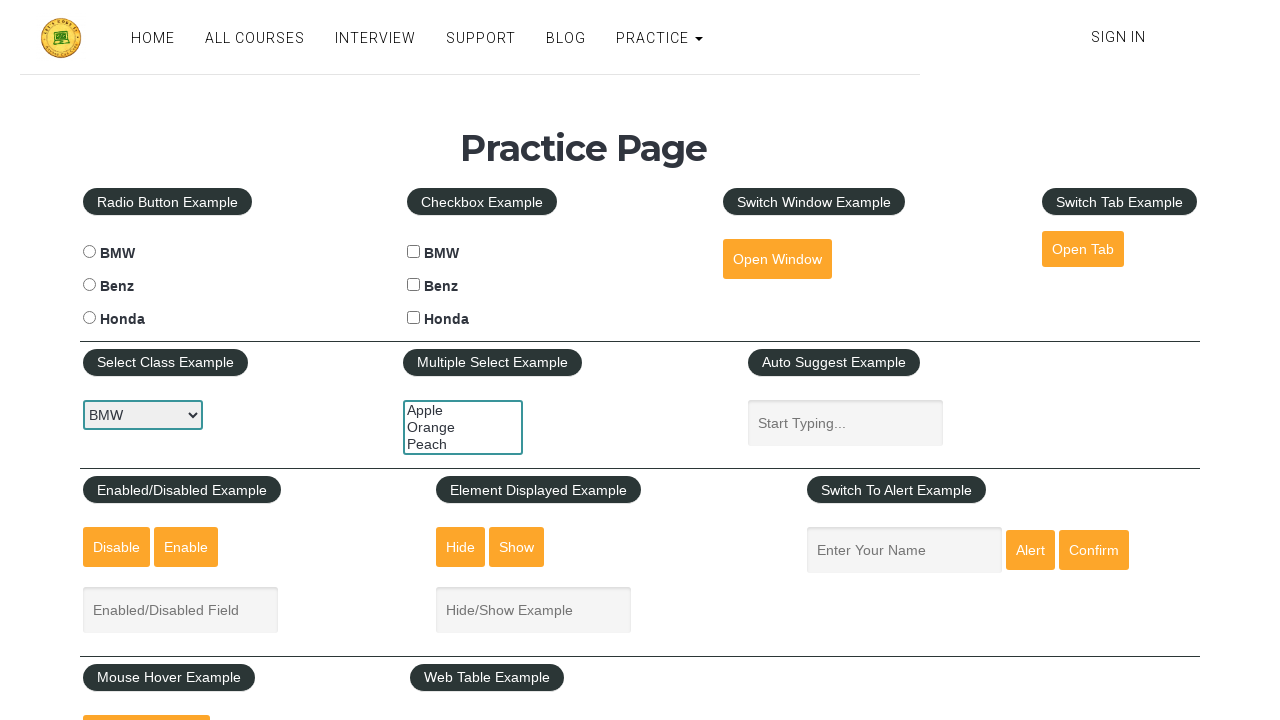

Dismissed the confirmation dialog
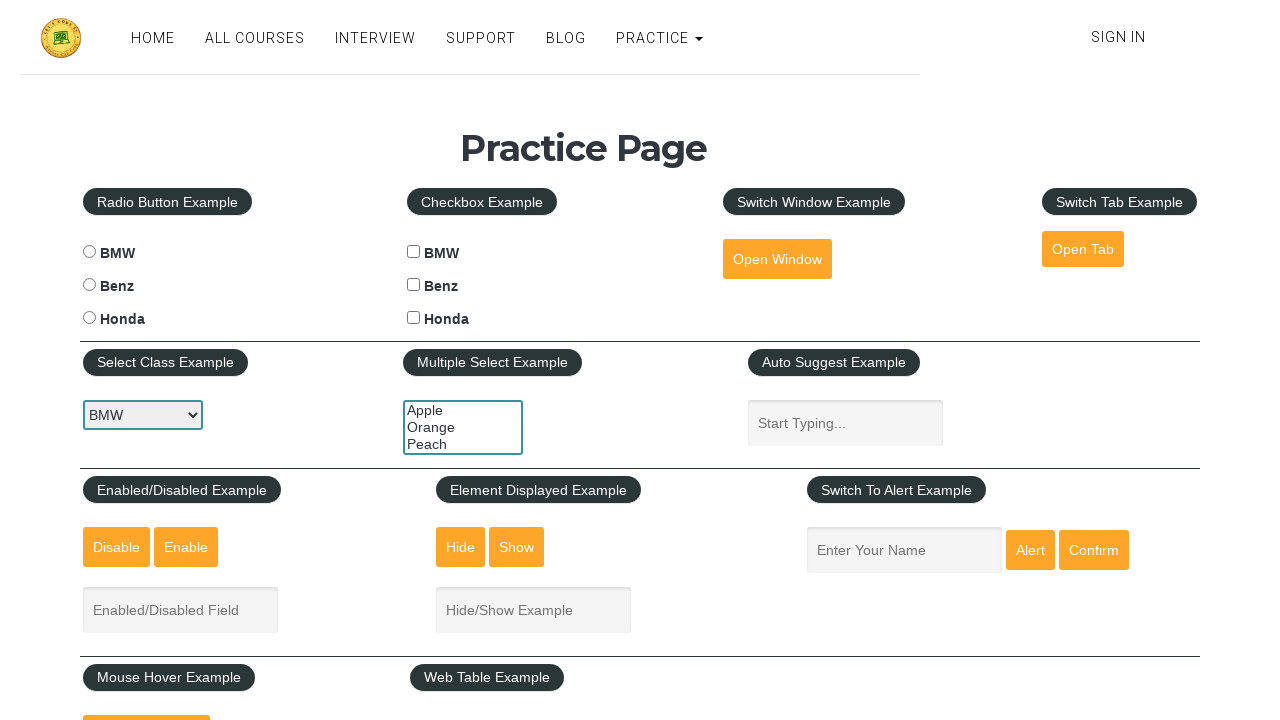

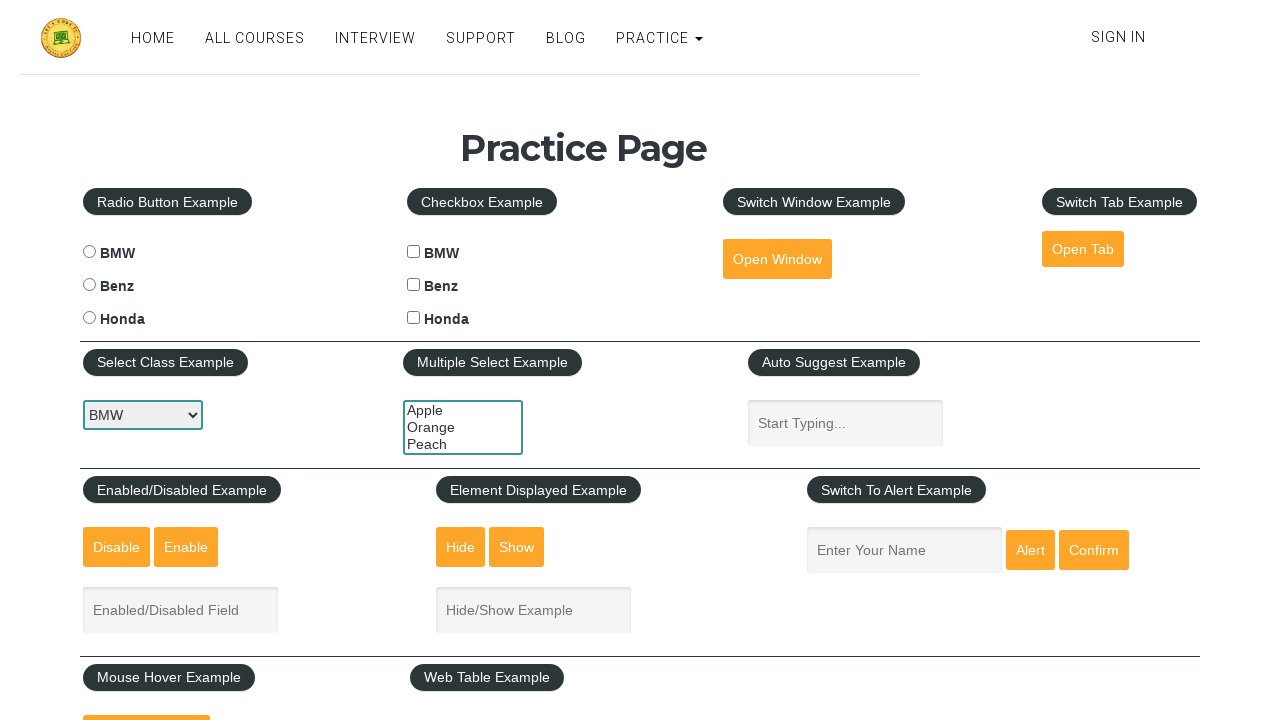